Tests keyboard key press functionality by sending space and tab keys to an input element and verifying the displayed result text

Starting URL: http://the-internet.herokuapp.com/key_presses

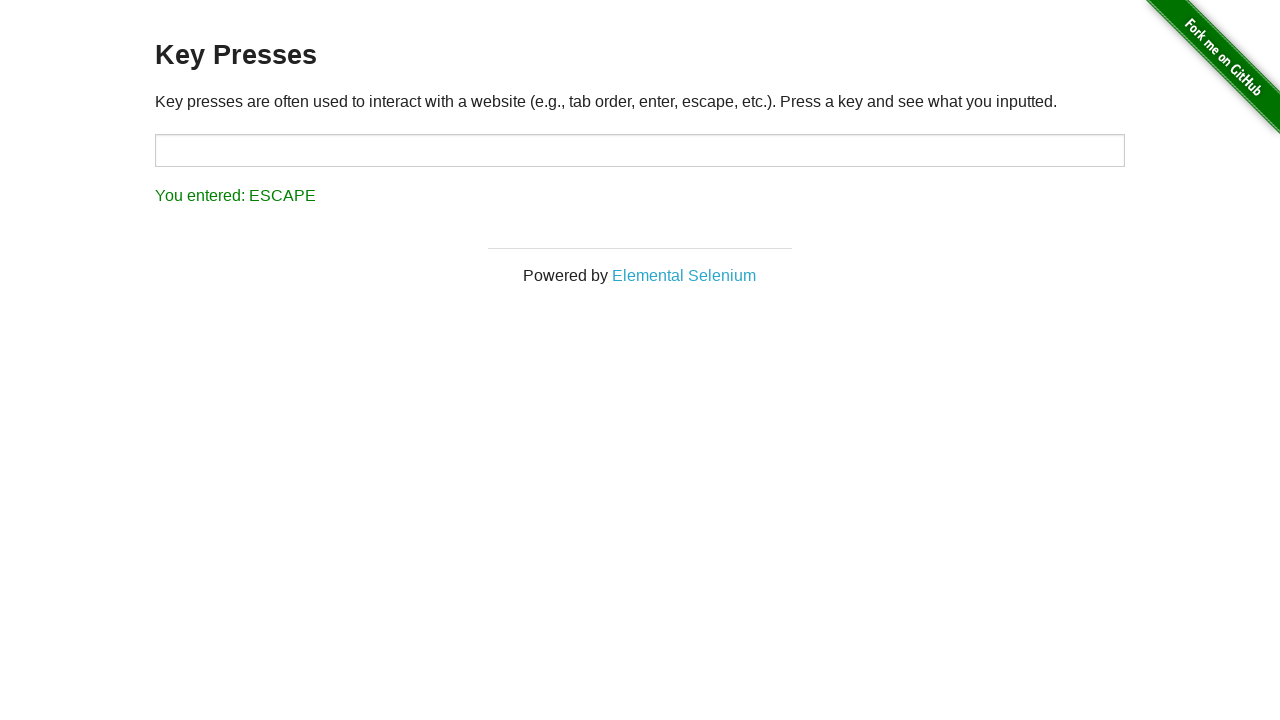

Pressed Space key on target input element on #target
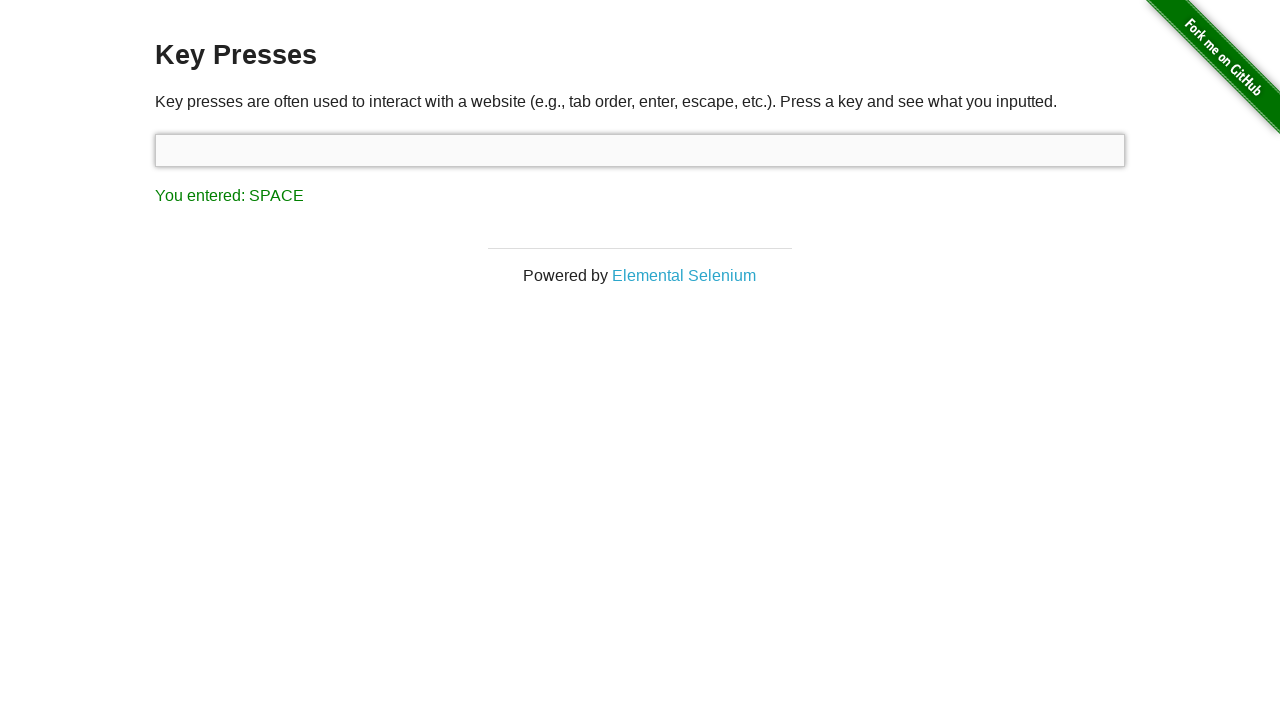

Result text element loaded after Space key press
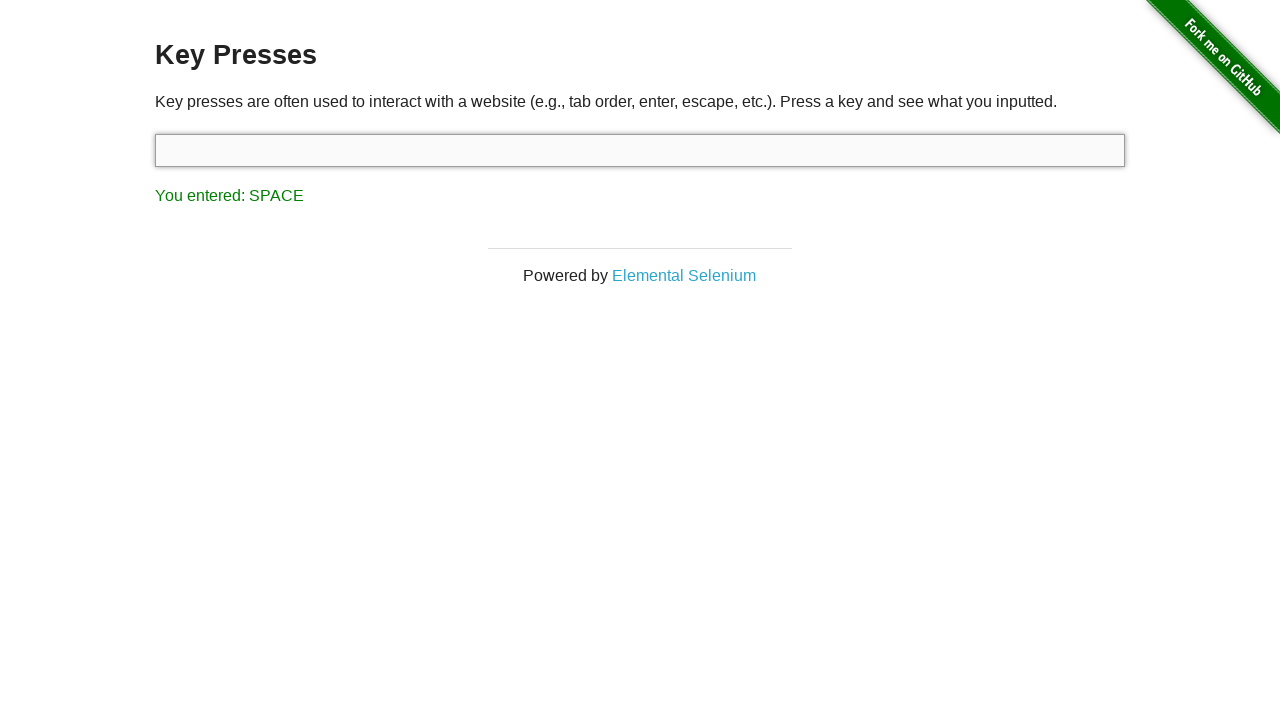

Verified result text shows 'You entered: SPACE'
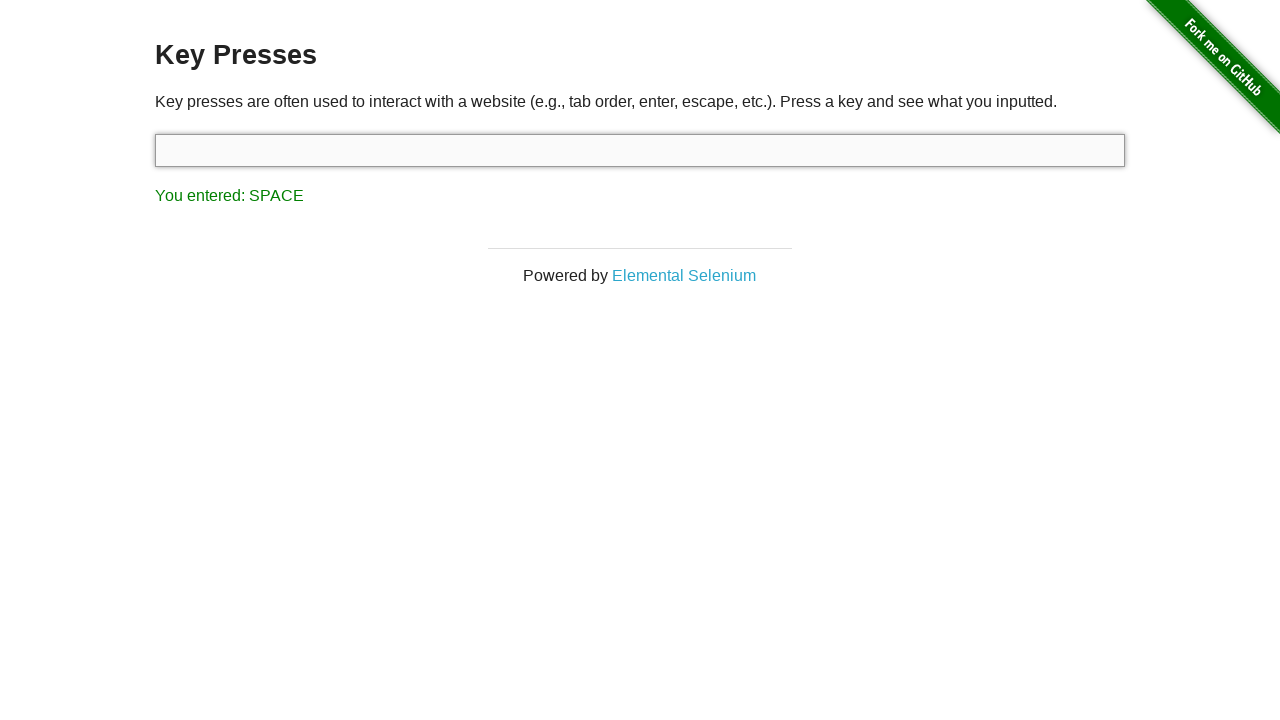

Pressed Tab key using keyboard
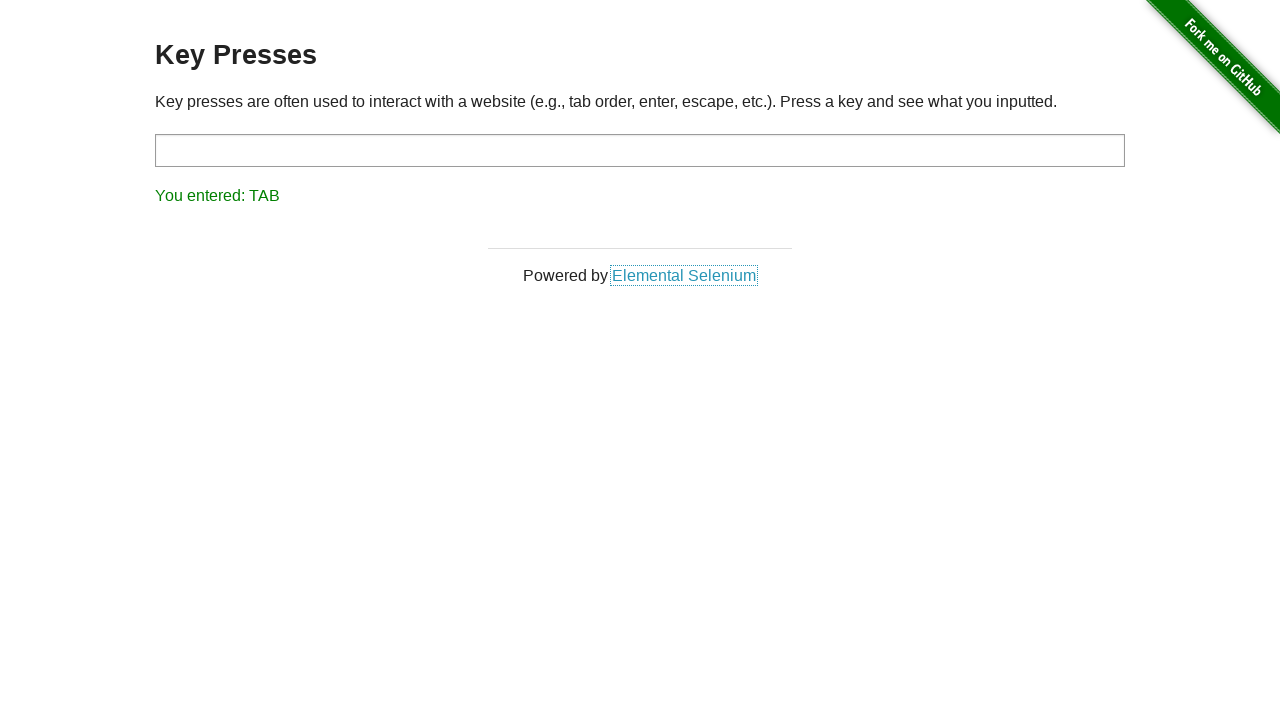

Verified result text shows 'You entered: TAB'
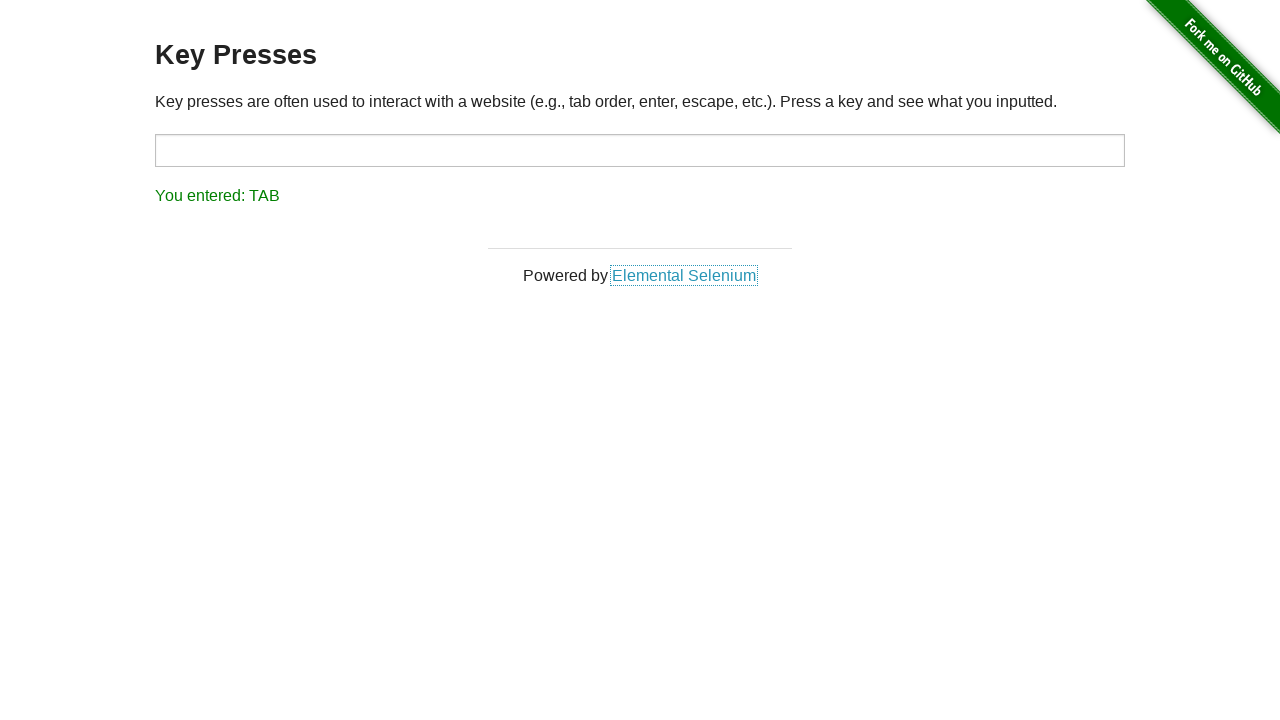

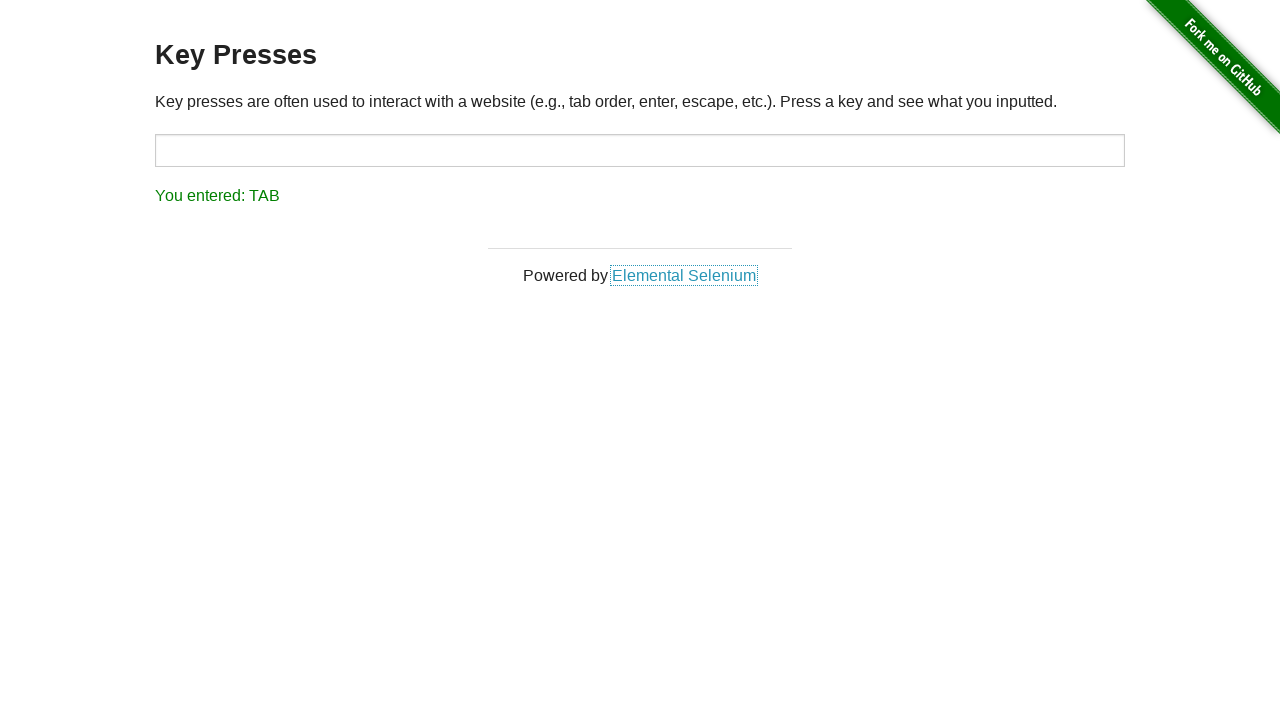